Tests dynamic loading page by clicking start button and verifying text appears with sufficient wait time

Starting URL: http://the-internet.herokuapp.com/dynamic_loading/2

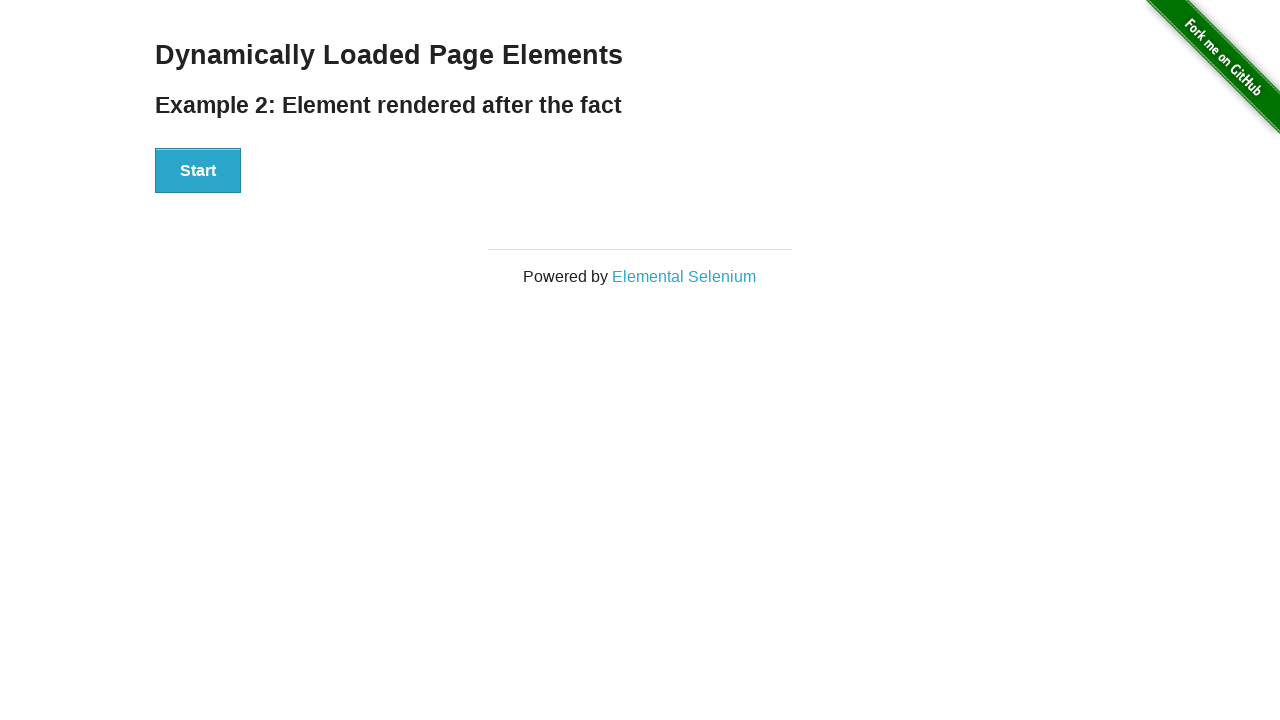

Clicked start button to initiate dynamic loading at (198, 171) on xpath=//*[@id='start']/button
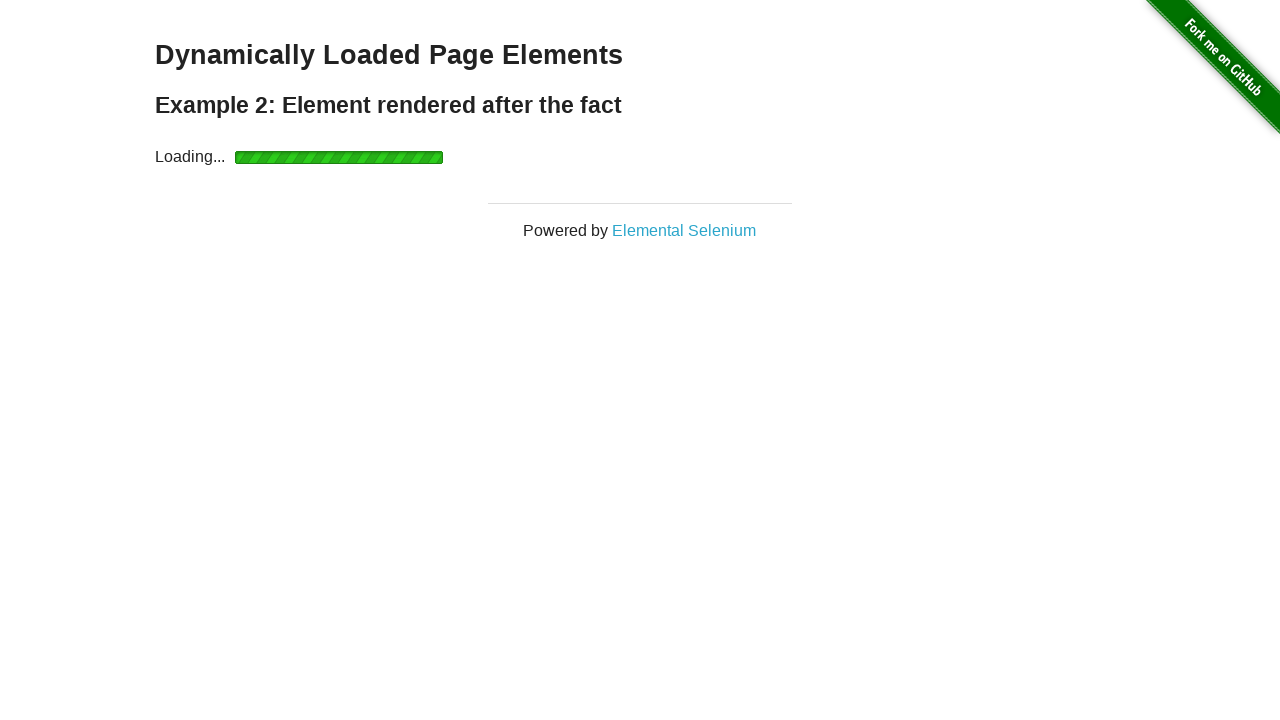

Waited for 'Hello World!' text to appear and verified it loaded successfully
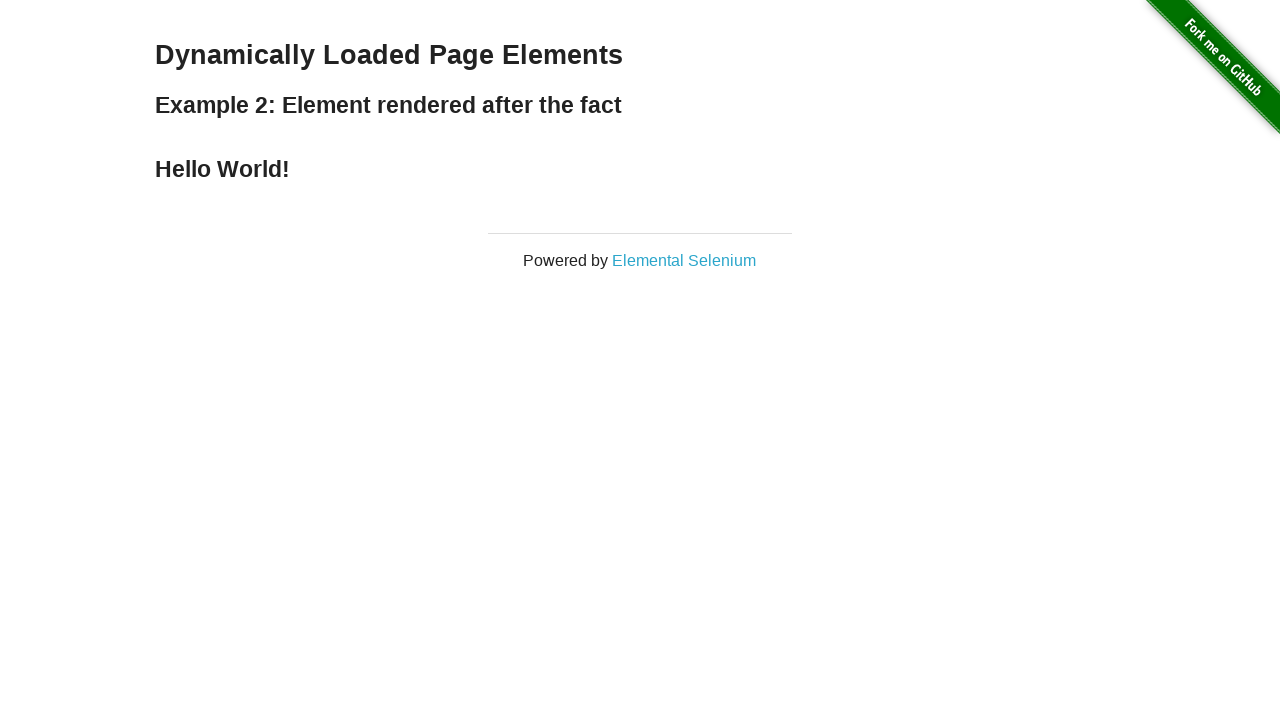

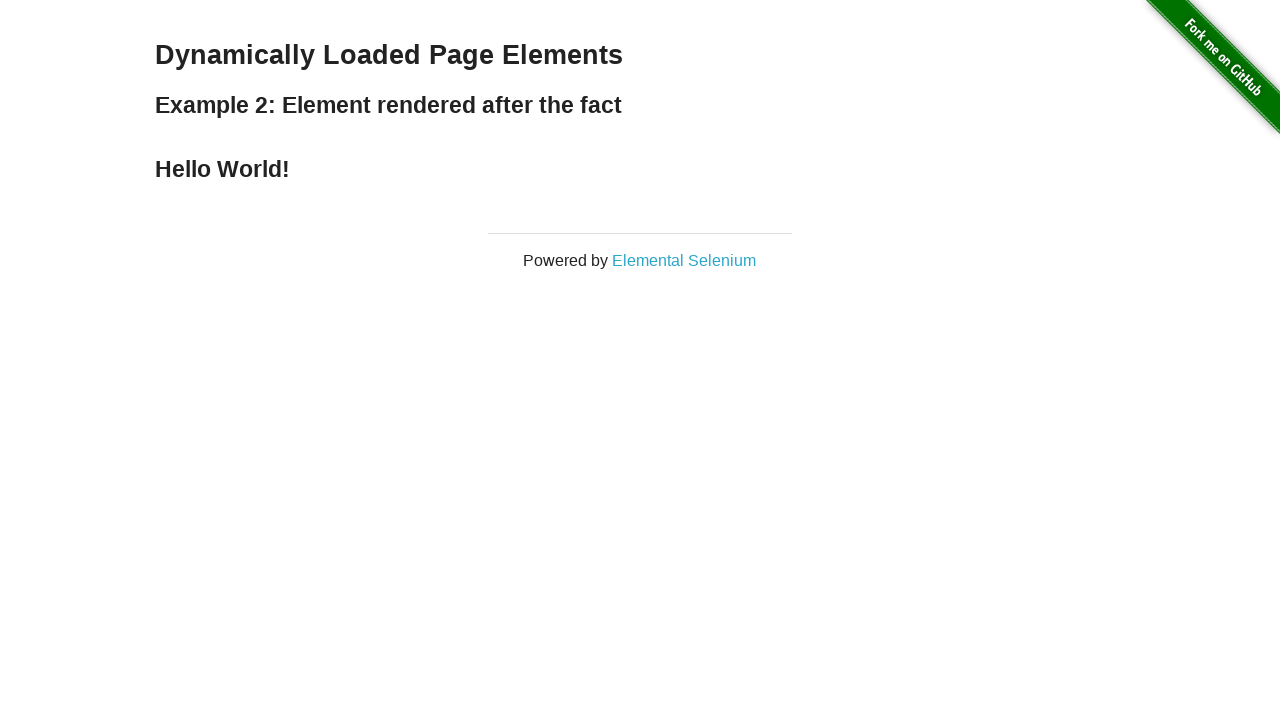